Tests a registration form by filling out personal information fields and submitting the form to verify successful registration

Starting URL: http://suninjuly.github.io/registration1.html

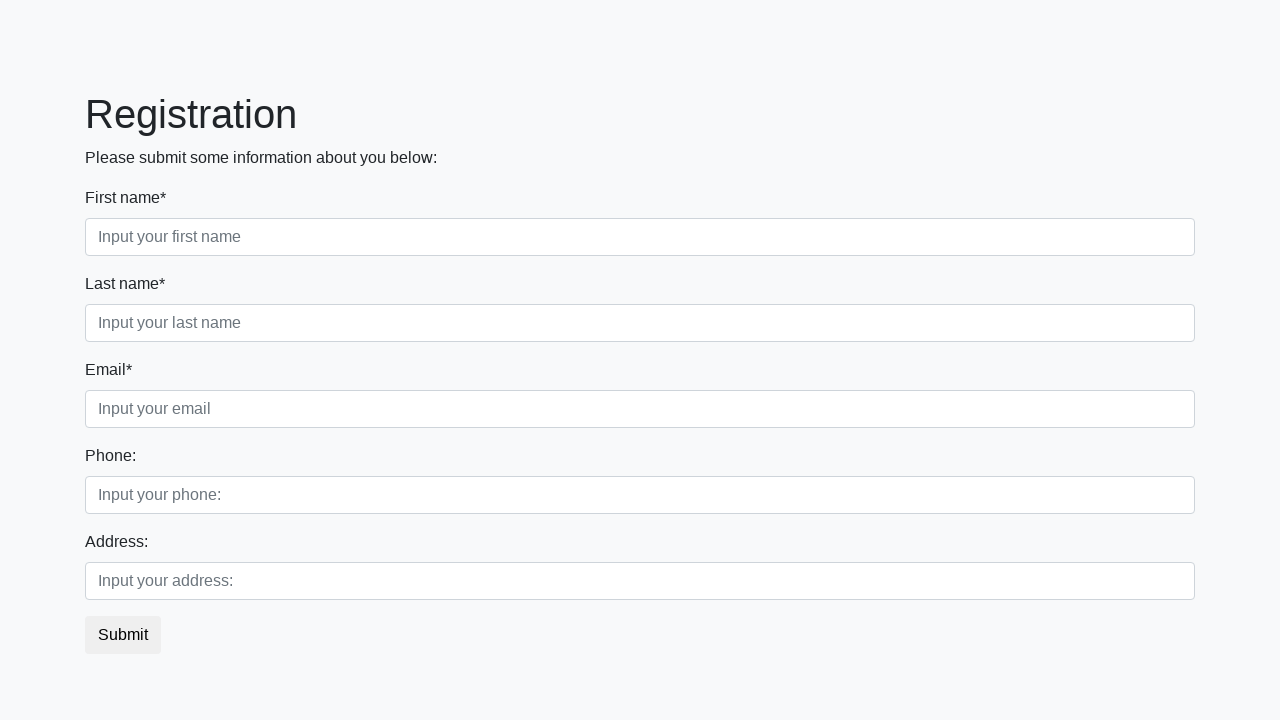

Filled first name field with 'Ivan' on .first_block .first
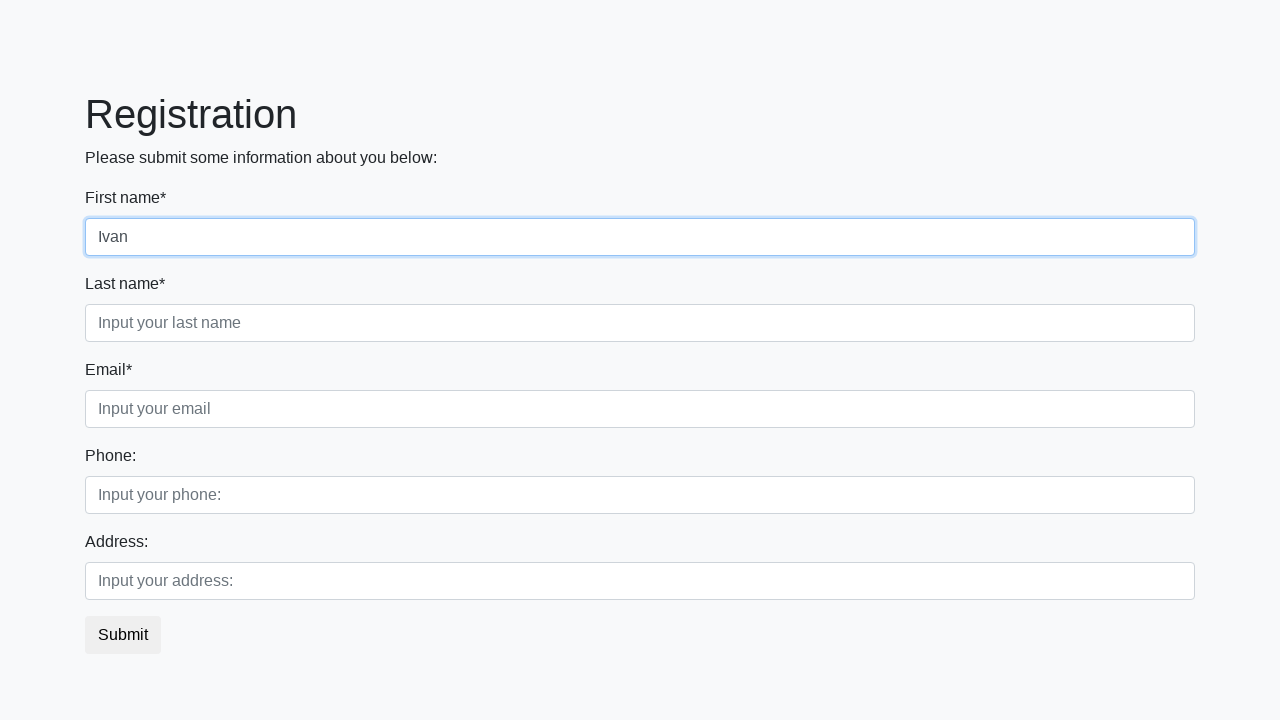

Filled last name field with 'Petrov' on .first_block .second
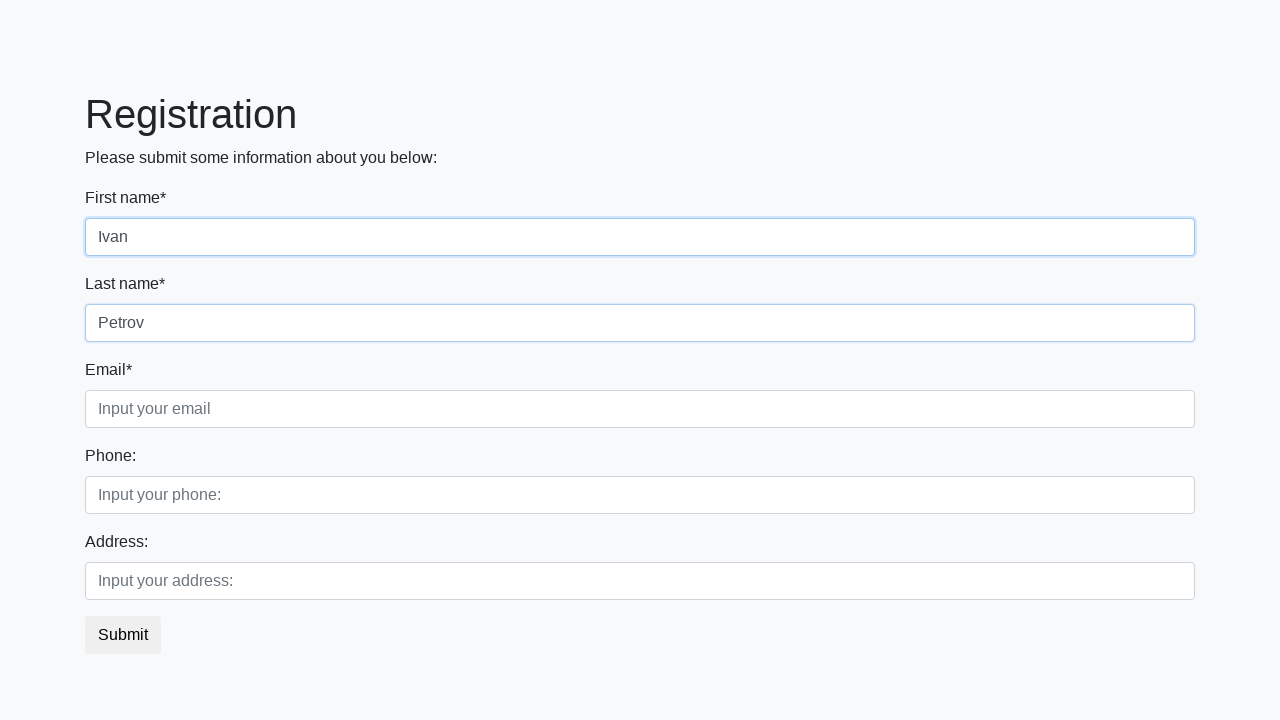

Filled email field with 'petrov_ivan@mail.com' on .first_block .third
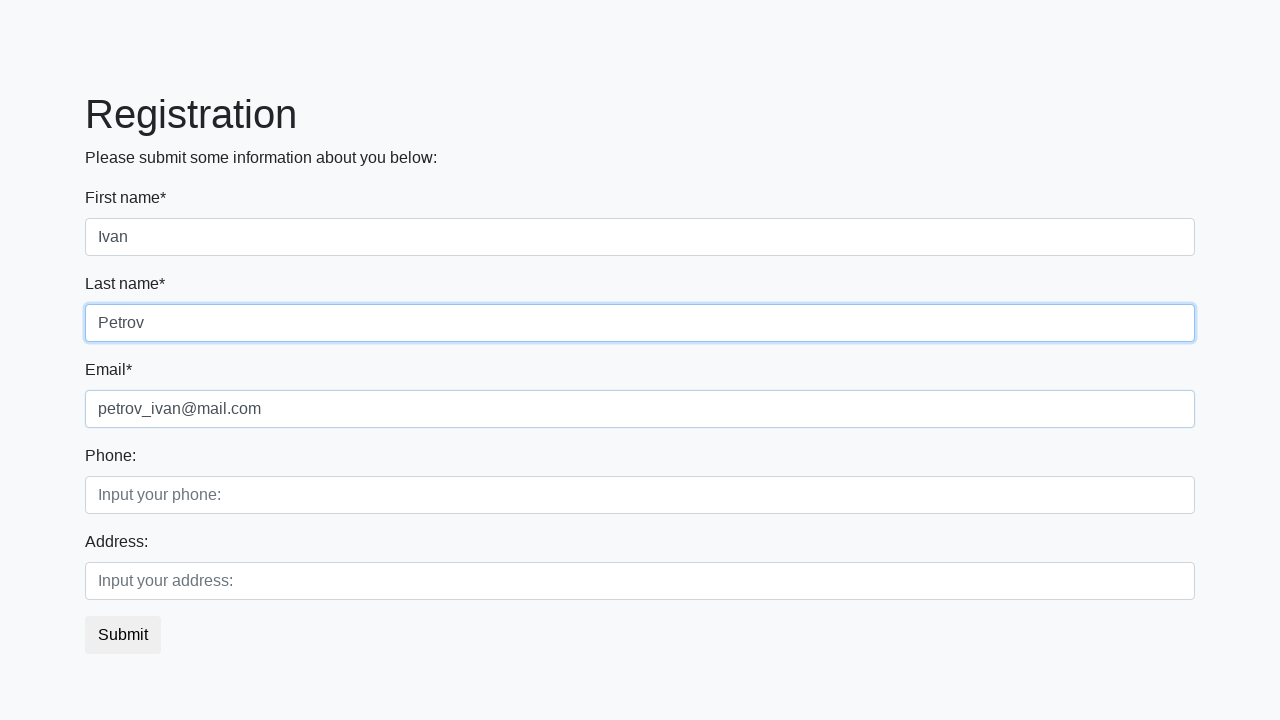

Filled phone field with '3222322' on .second_block .first
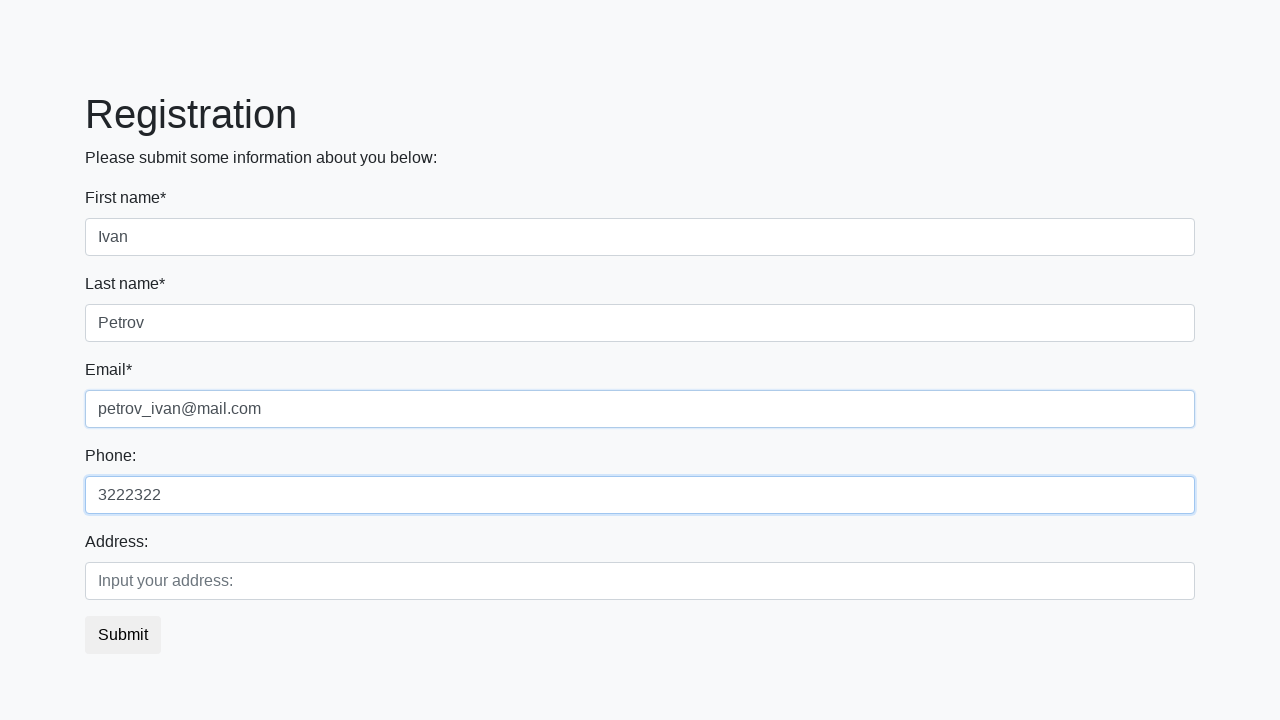

Filled address field with 'Russia, Smolensk' on .second_block .second
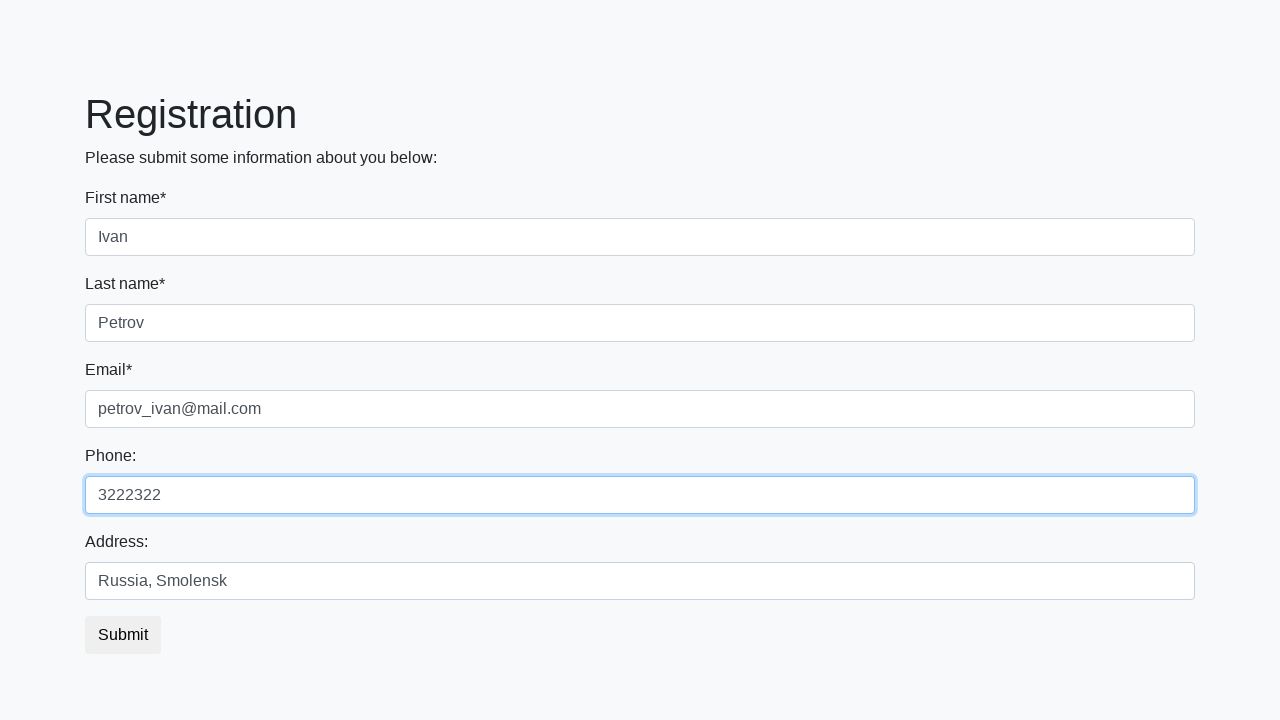

Clicked submit button to register at (123, 635) on button.btn
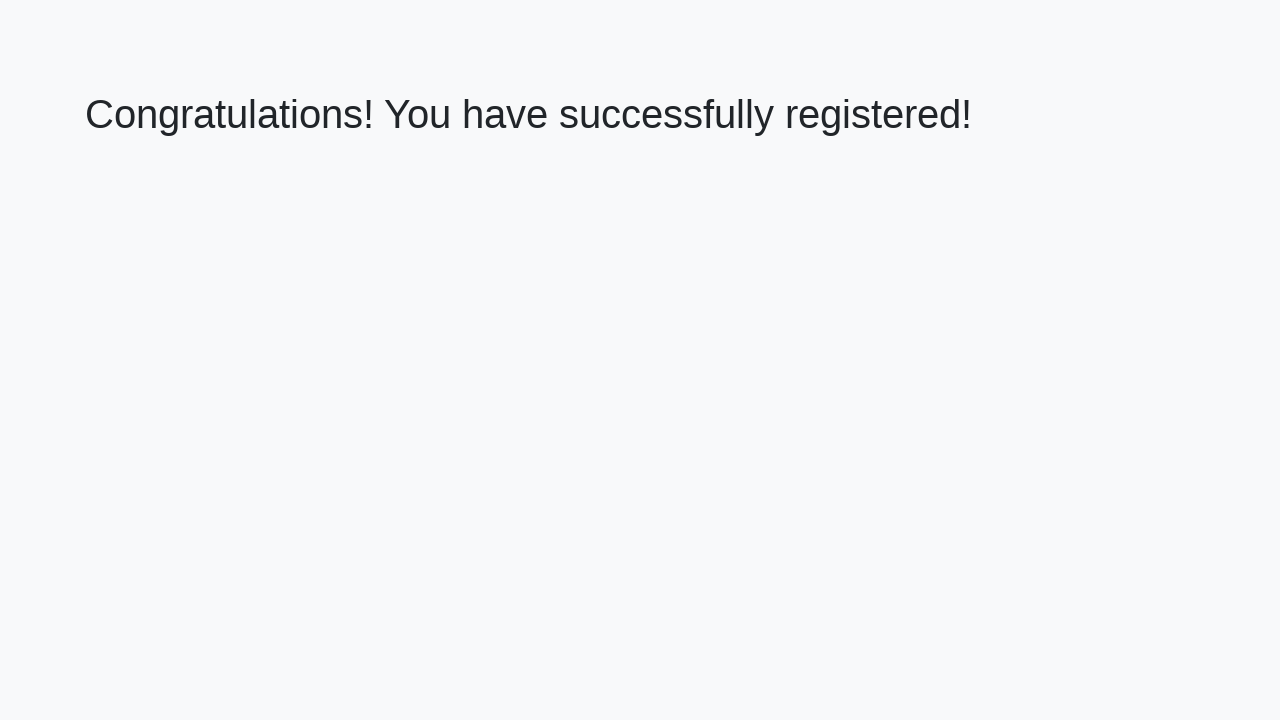

Success page loaded with welcome heading
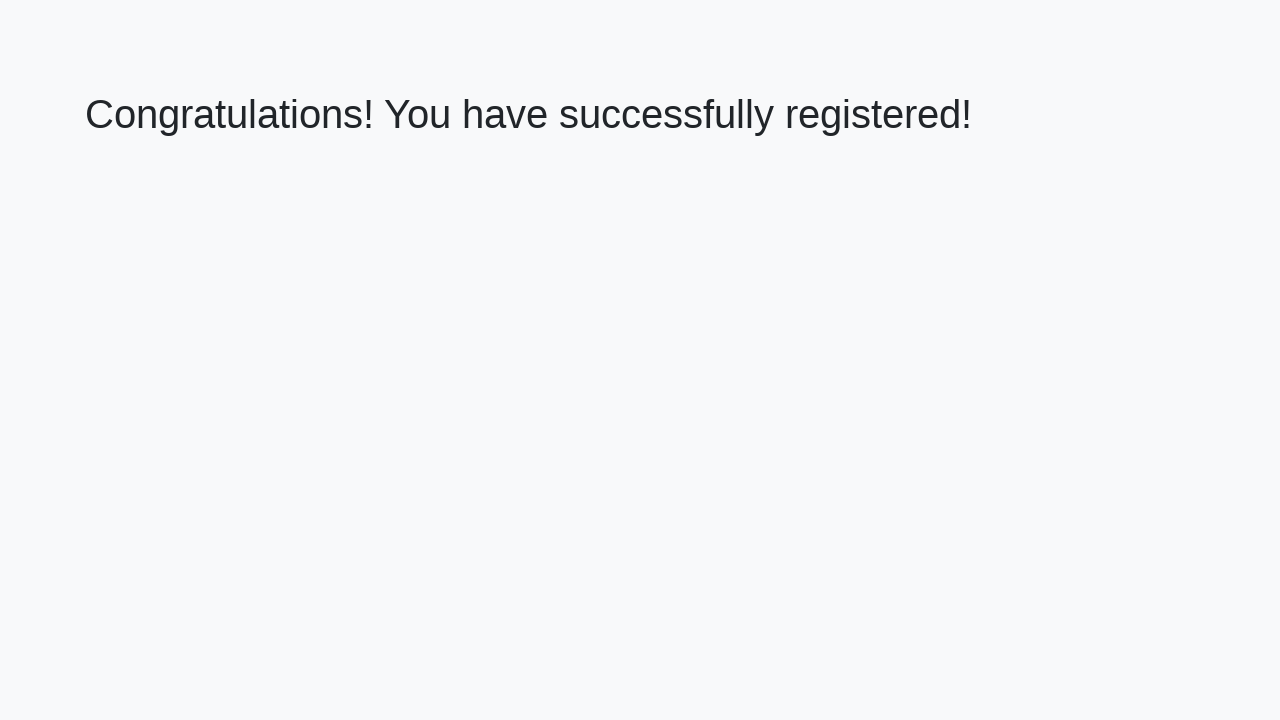

Extracted welcome text: 'Congratulations! You have successfully registered!'
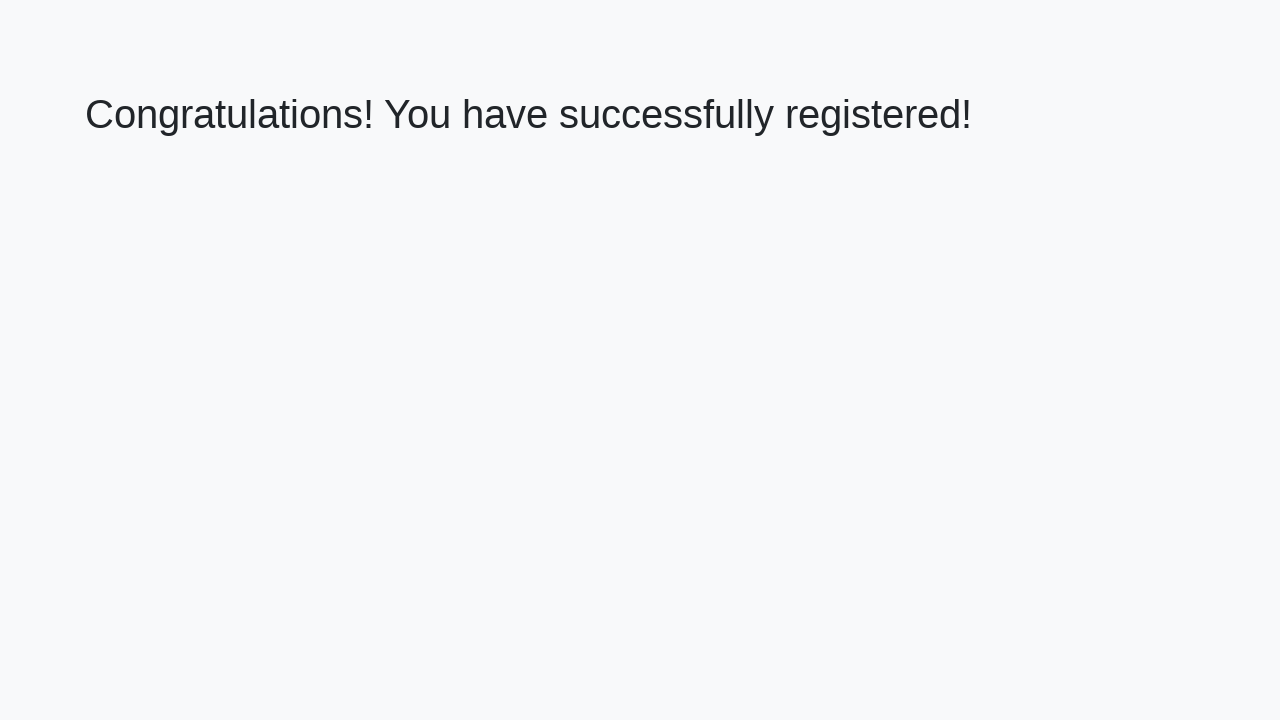

Verified registration success message
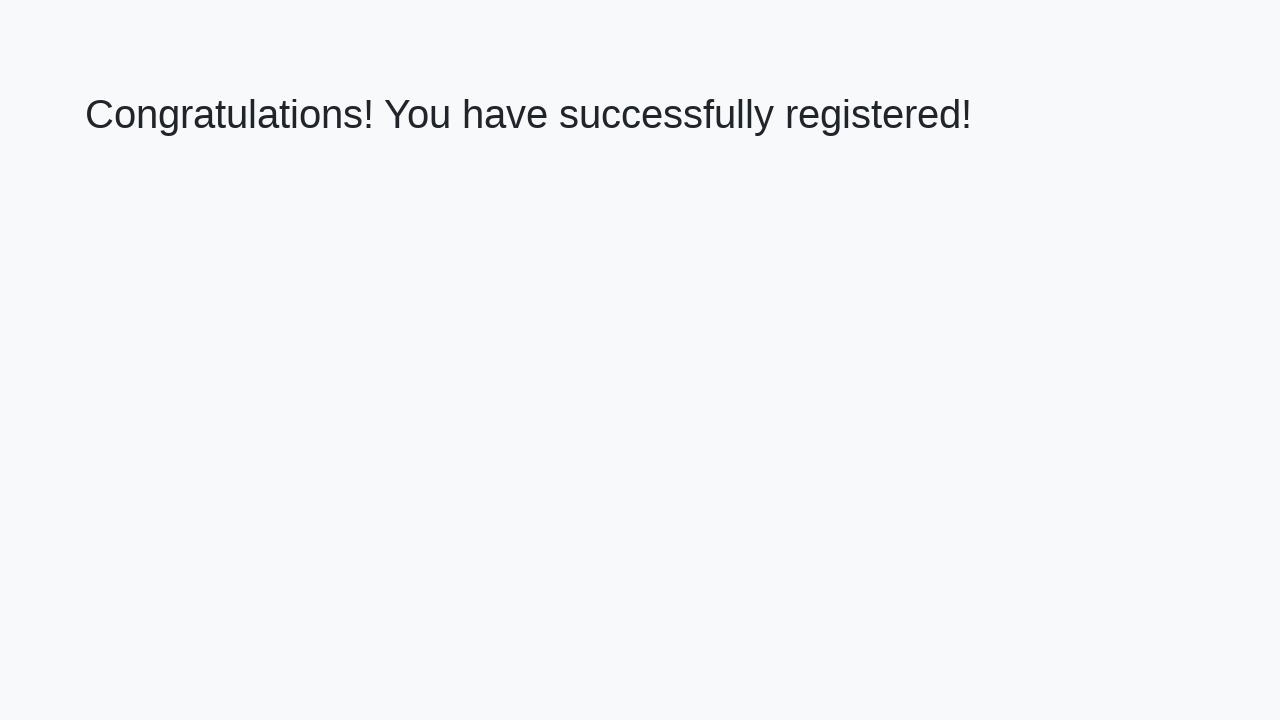

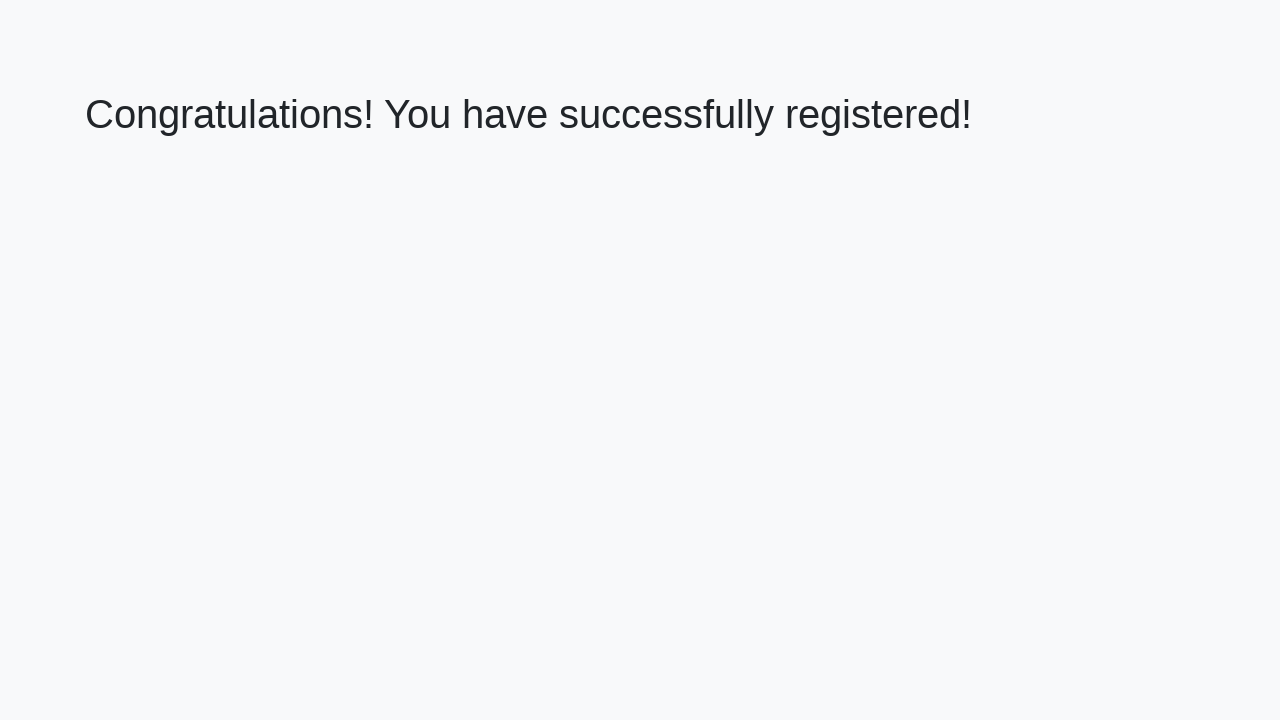